Tests a web form by filling text input, password, and textarea fields using randomly generated data from Faker.

Starting URL: https://bonigarcia.dev/selenium-webdriver-java/web-form.html

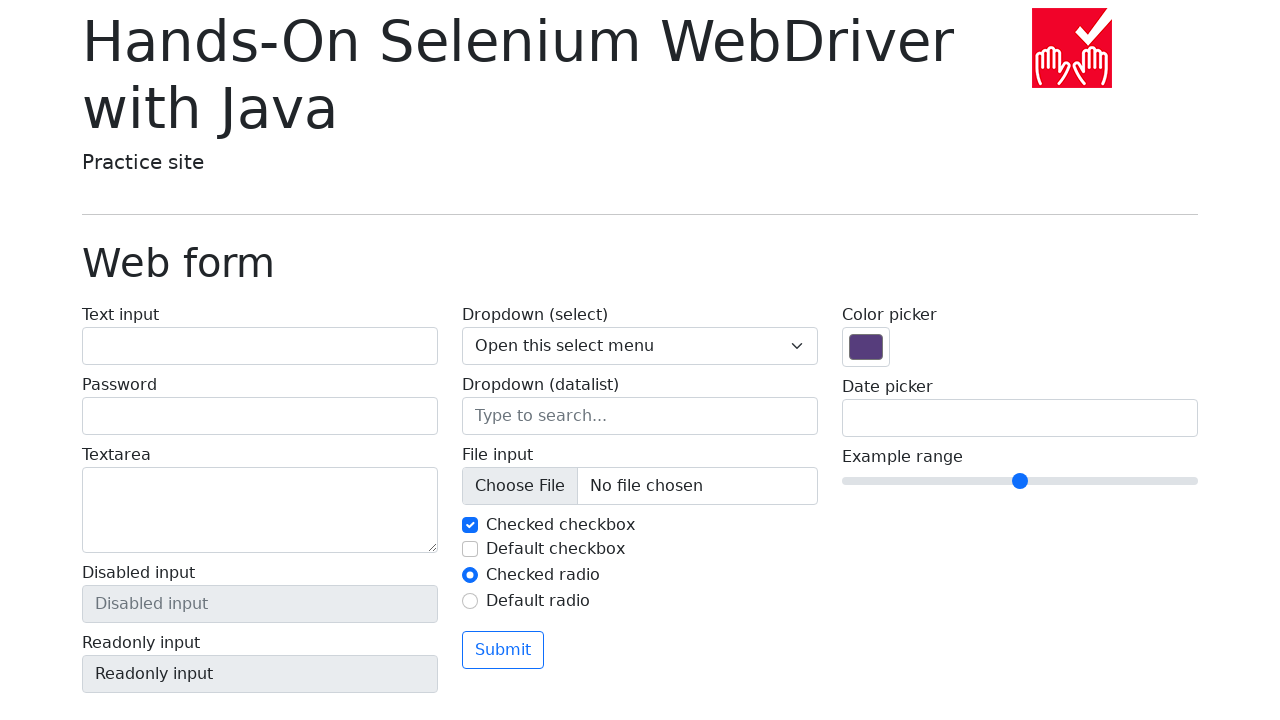

Filled text input field with full name 'Margaret Thompson' on #my-text-id
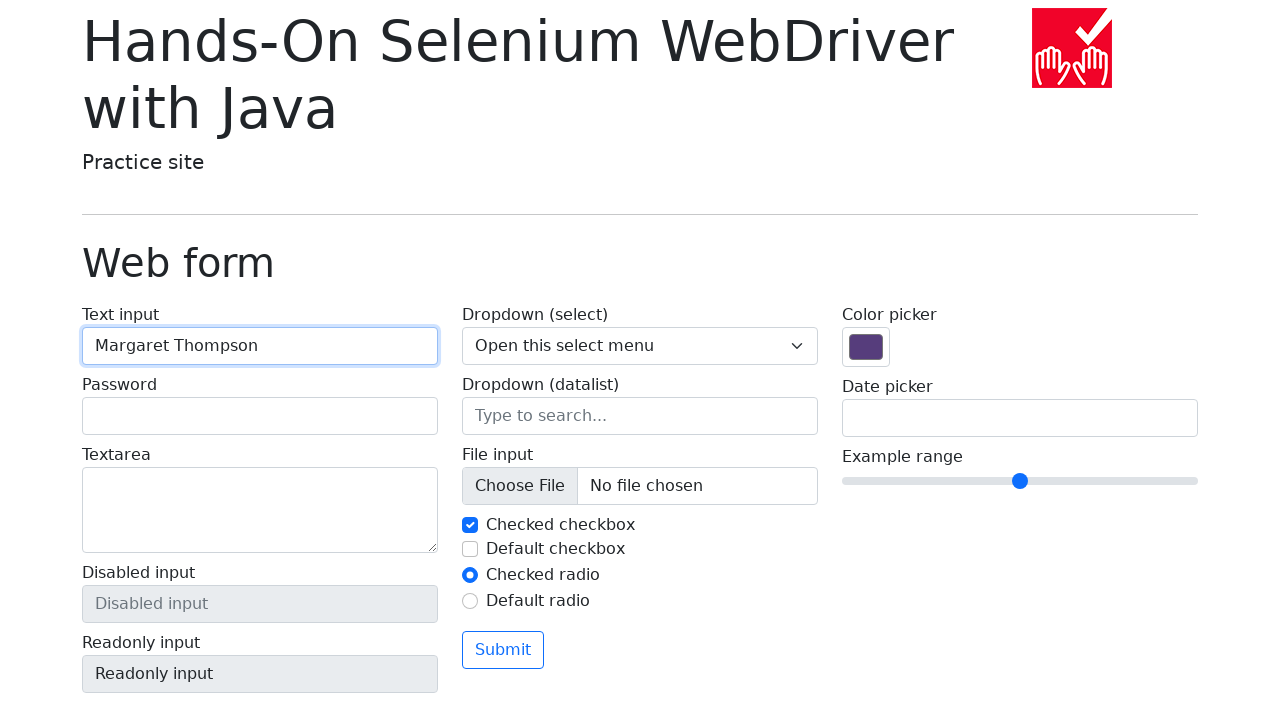

Filled password field with secure password on input[type='password']
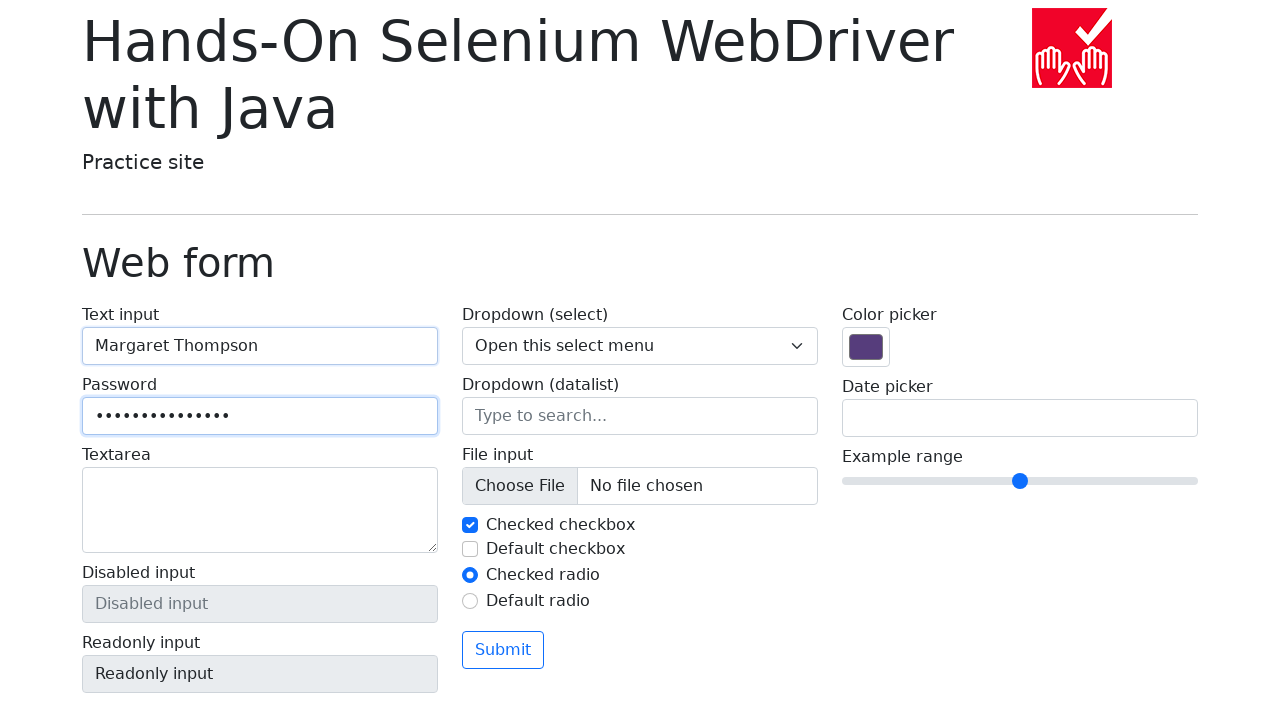

Filled textarea field with sample test sentence on textarea
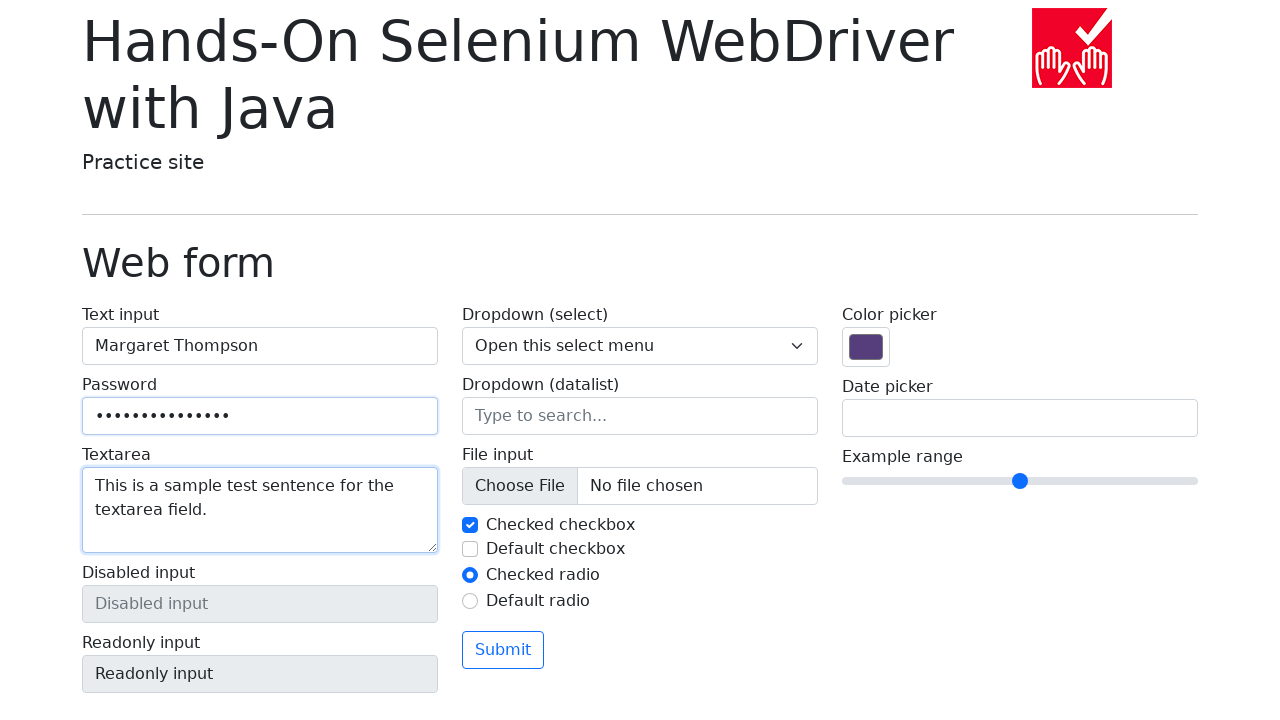

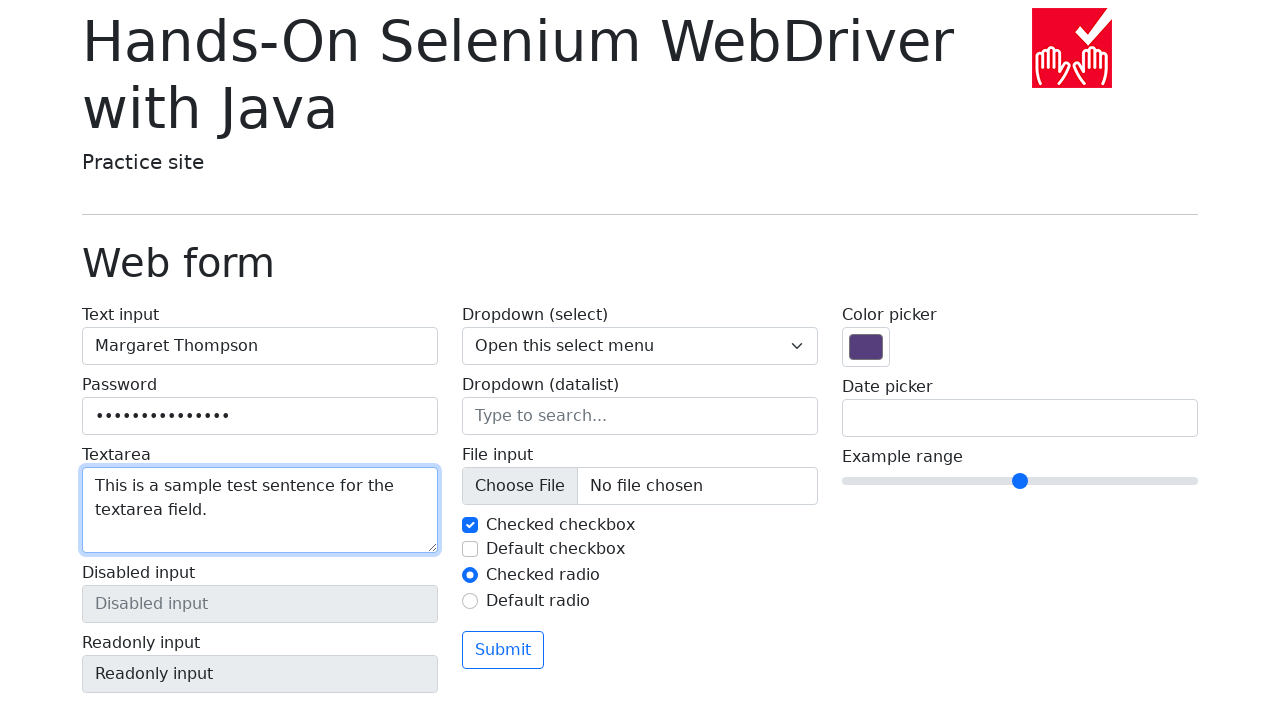